Tests JavaScript alert interactions including accepting, dismissing, and entering text in prompt dialogs

Starting URL: http://the-internet.herokuapp.com/

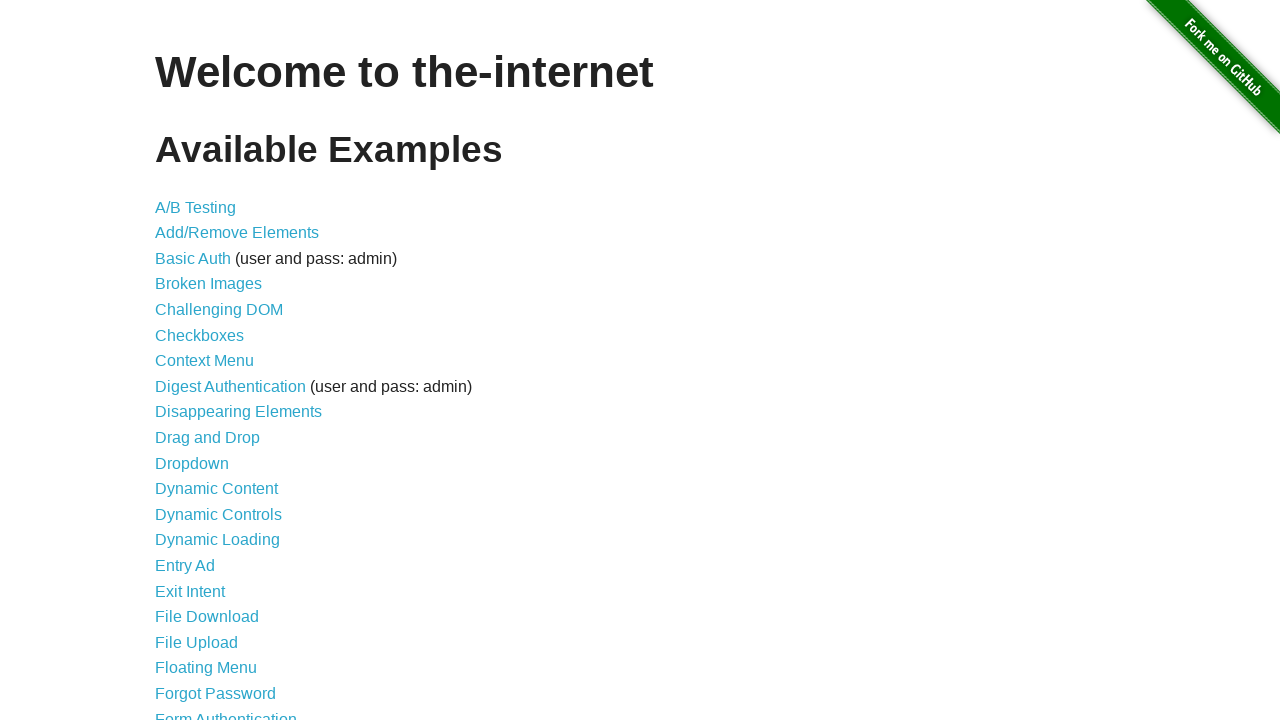

Clicked link to navigate to JavaScript Alerts page at (214, 361) on a[href='/javascript_alerts']
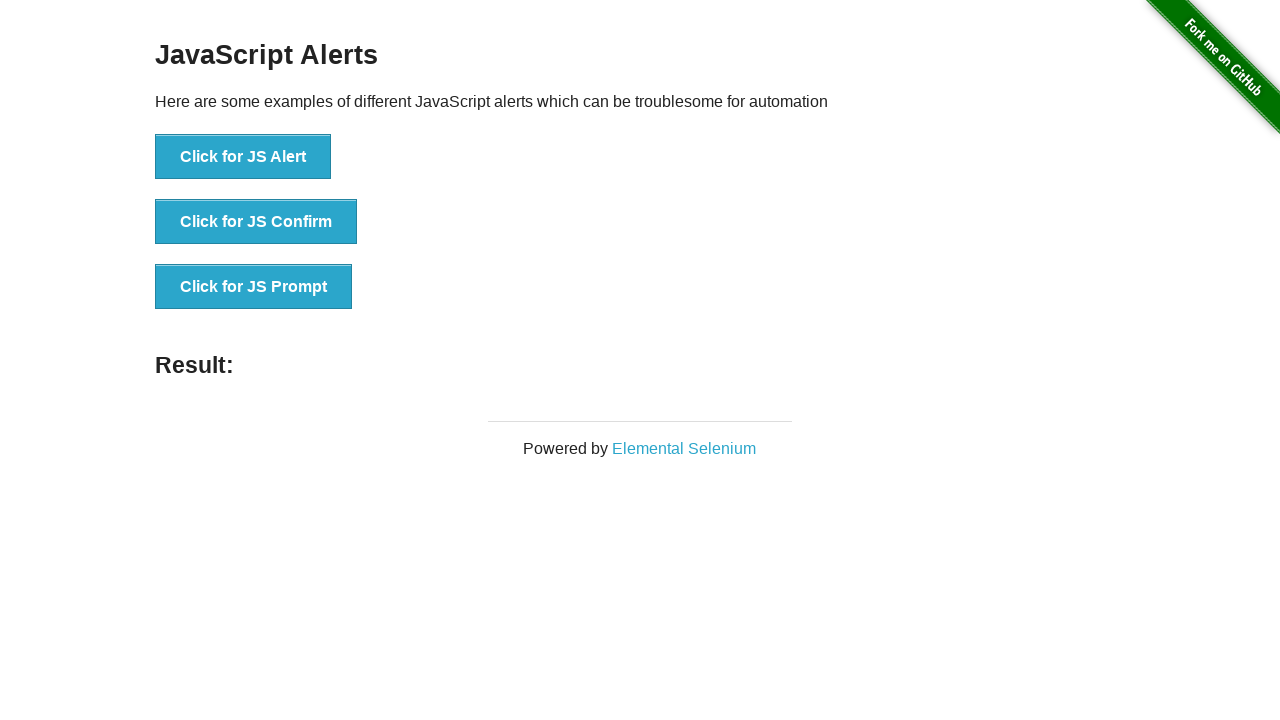

Clicked button to trigger regular alert at (243, 157) on xpath=//*[@id='content']/div/ul/li[1]/button
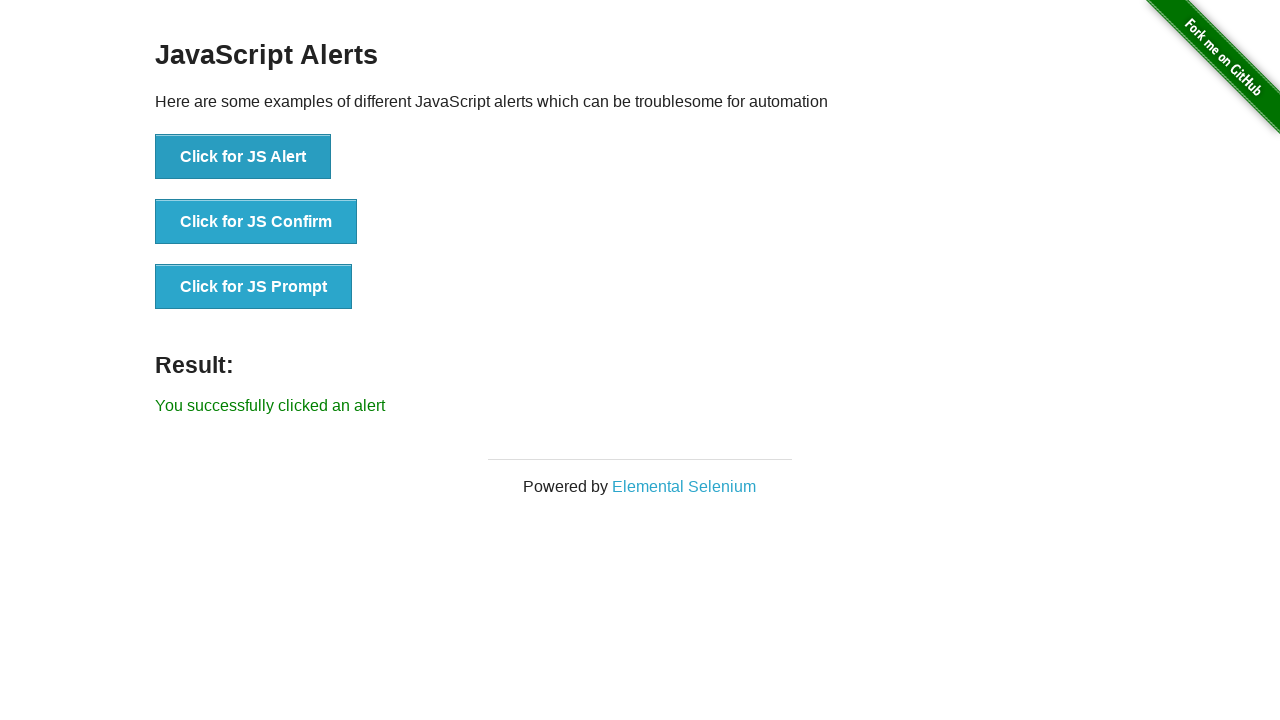

Set up handler to accept dialog and accepted alert
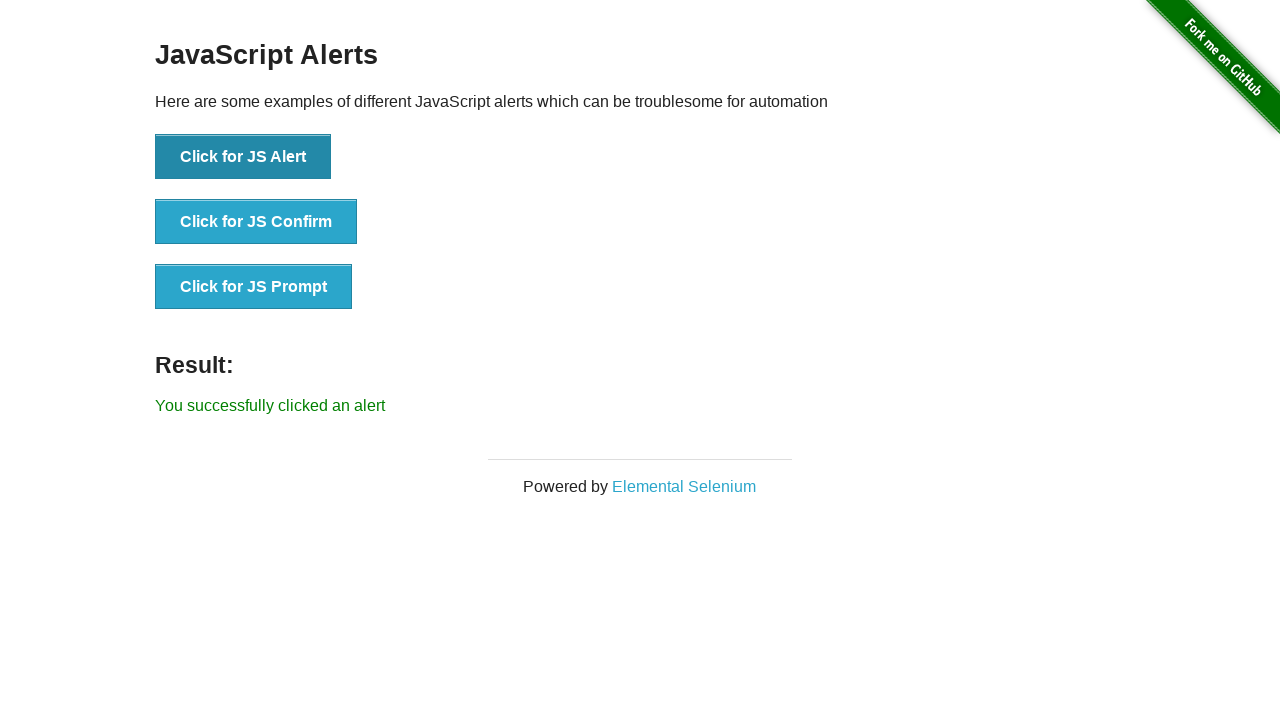

Clicked button to trigger confirm alert at (256, 222) on xpath=//*[@id='content']/div/ul/li[2]/button
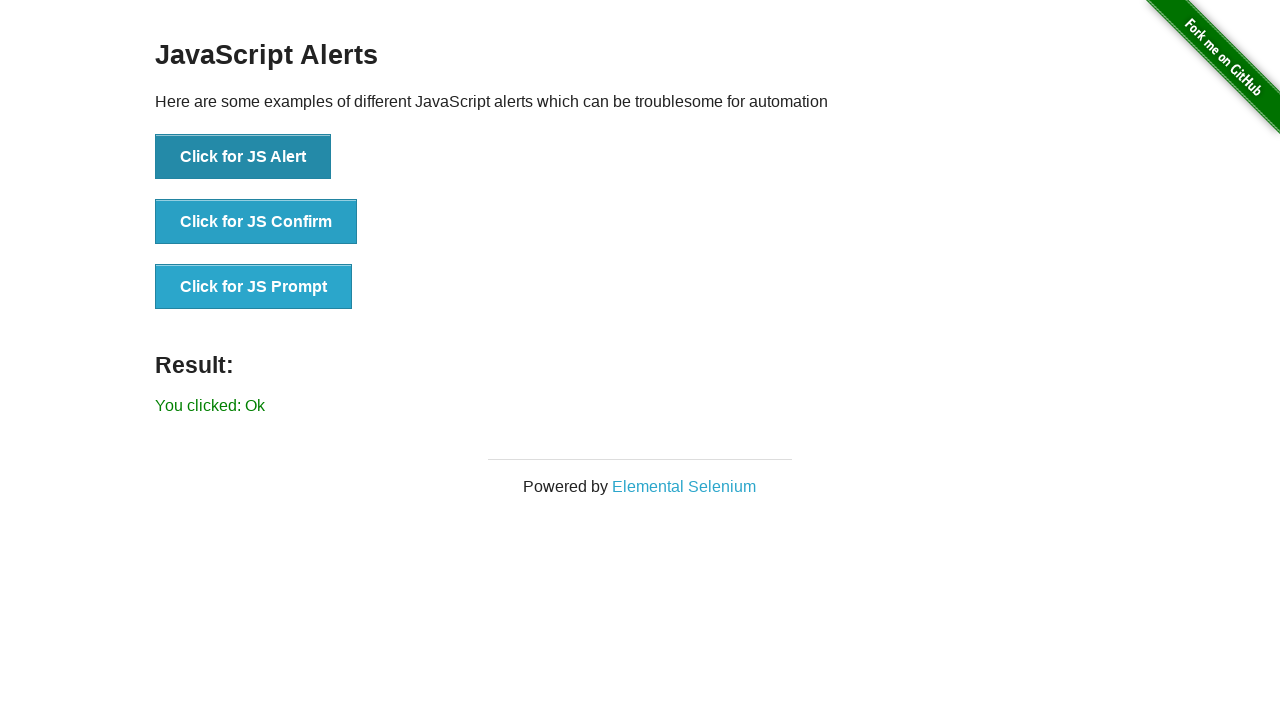

Set up handler to dismiss dialog and dismissed confirm alert
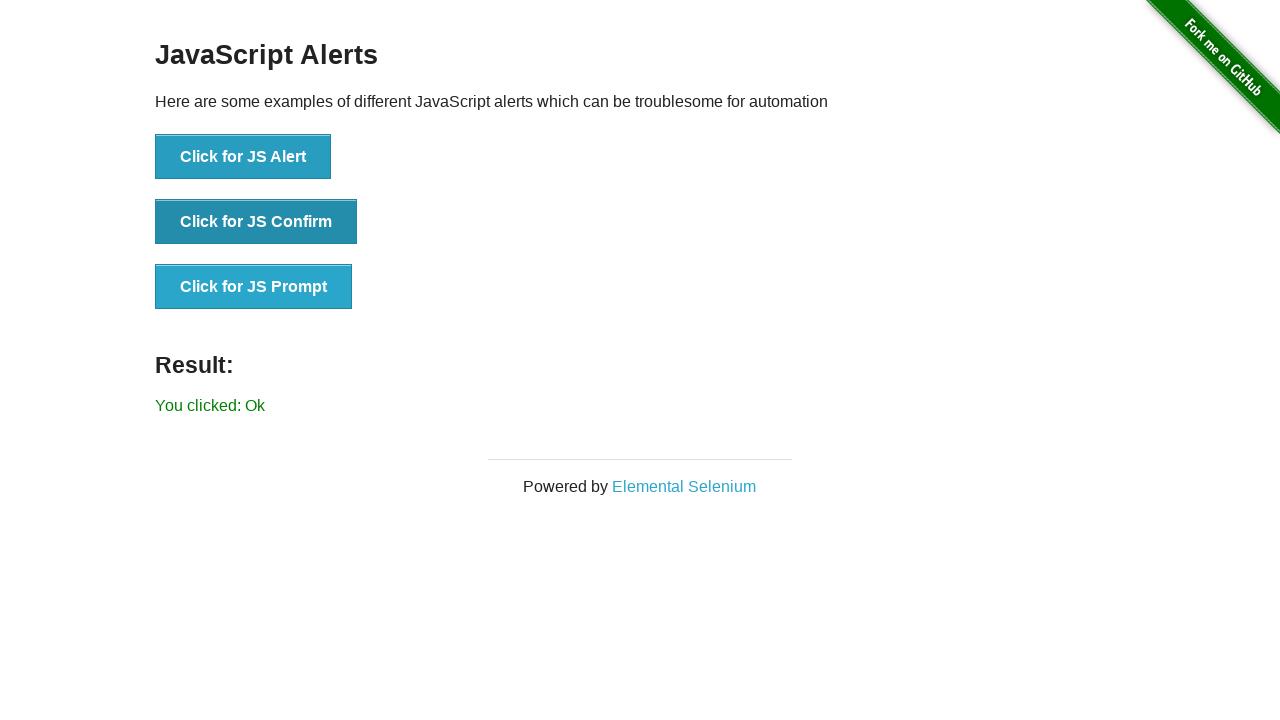

Set up handler to accept prompt dialog with text input
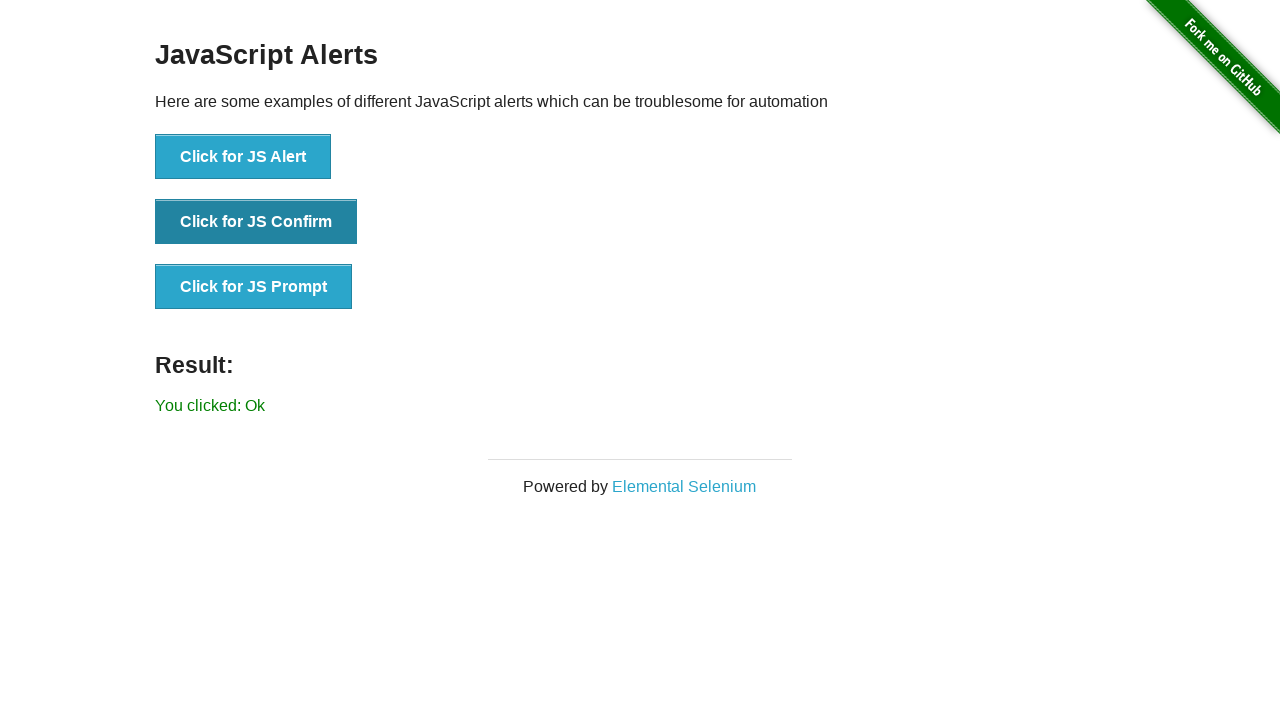

Clicked button to trigger prompt alert and entered 'test_input_123' at (254, 287) on xpath=//*[@id='content']/div/ul/li[3]/button
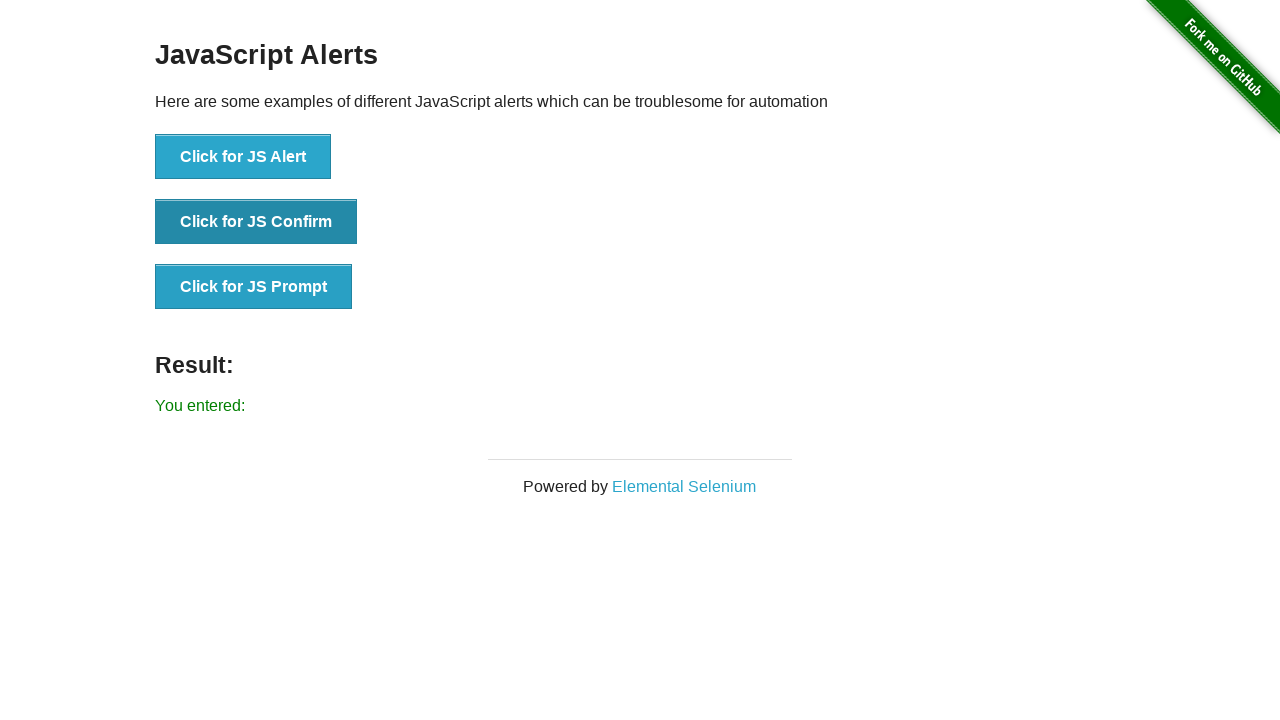

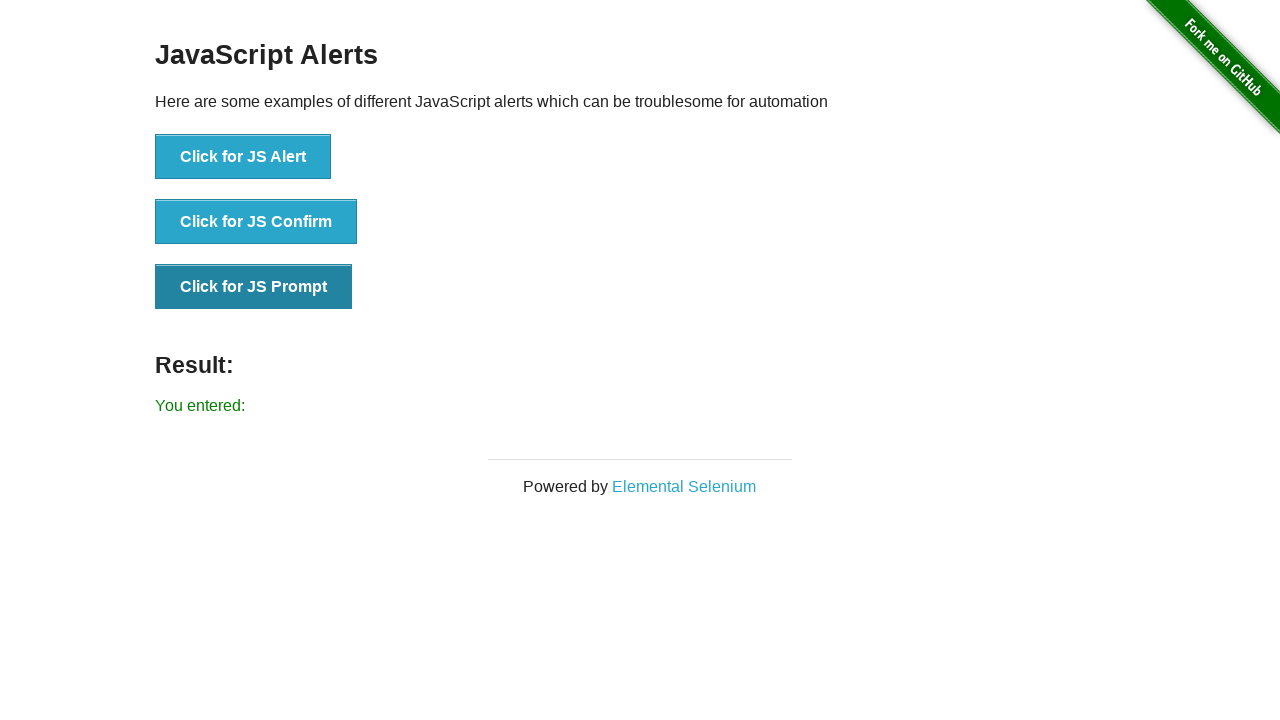